Tests email validation by entering invalid email formats and verifying error states

Starting URL: https://demoqa.com/elements

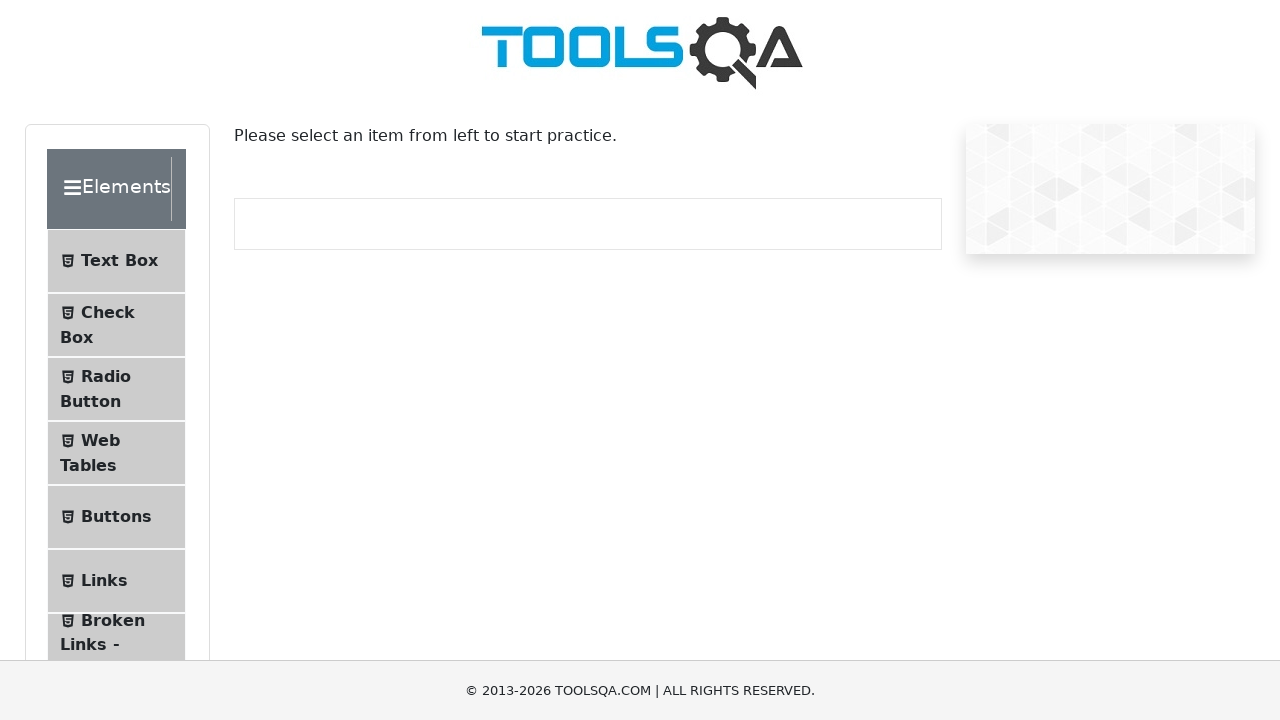

Clicked on Text Box menu item at (116, 261) on li >> internal:has-text="Text Box"i
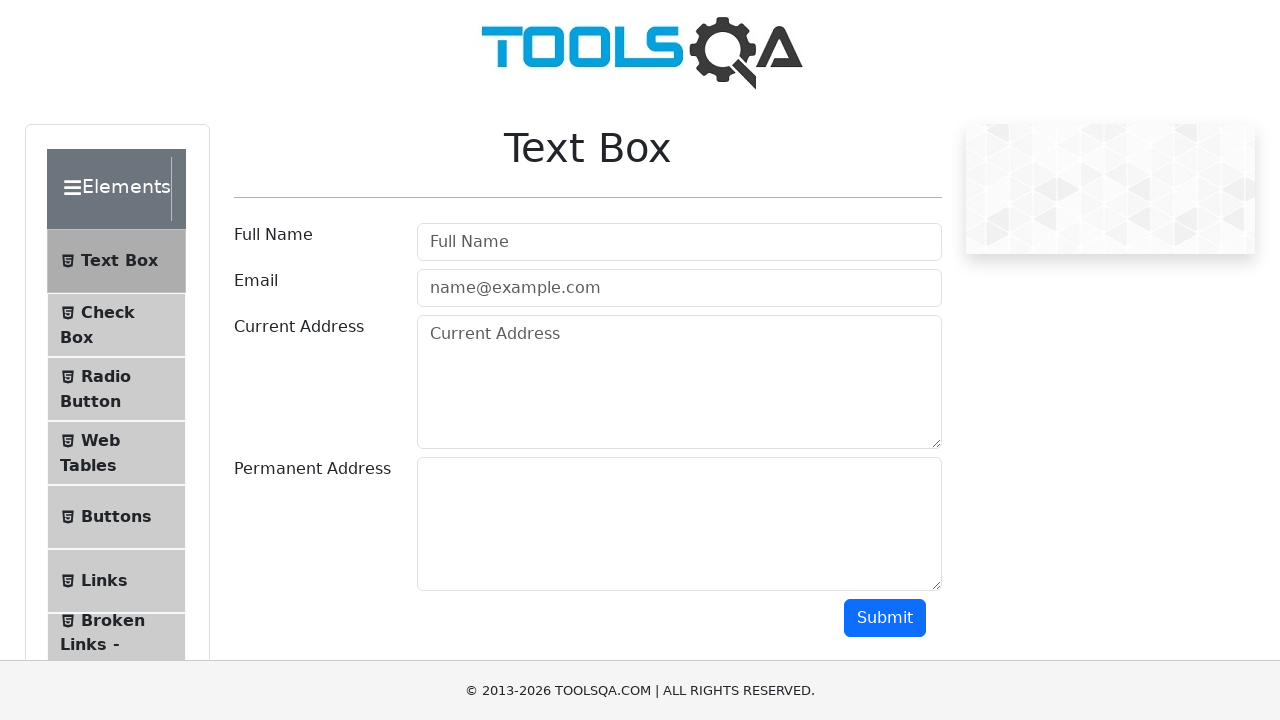

Located email input field
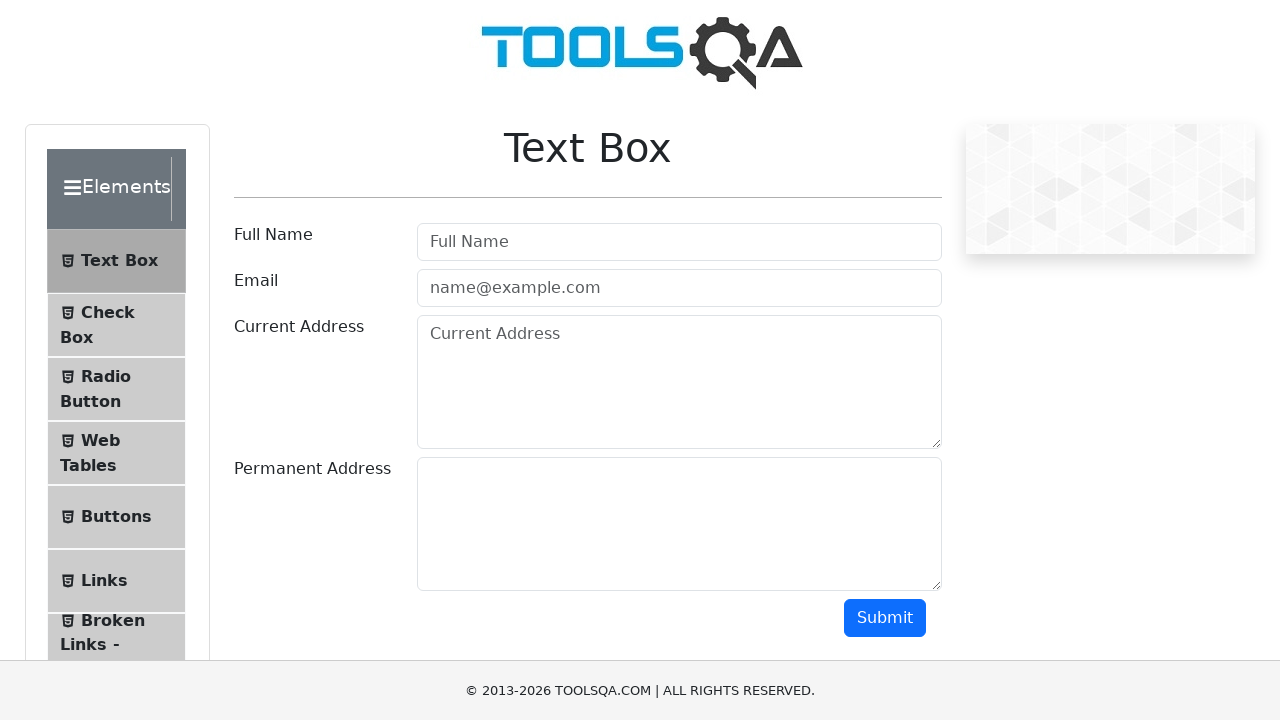

Located submit button
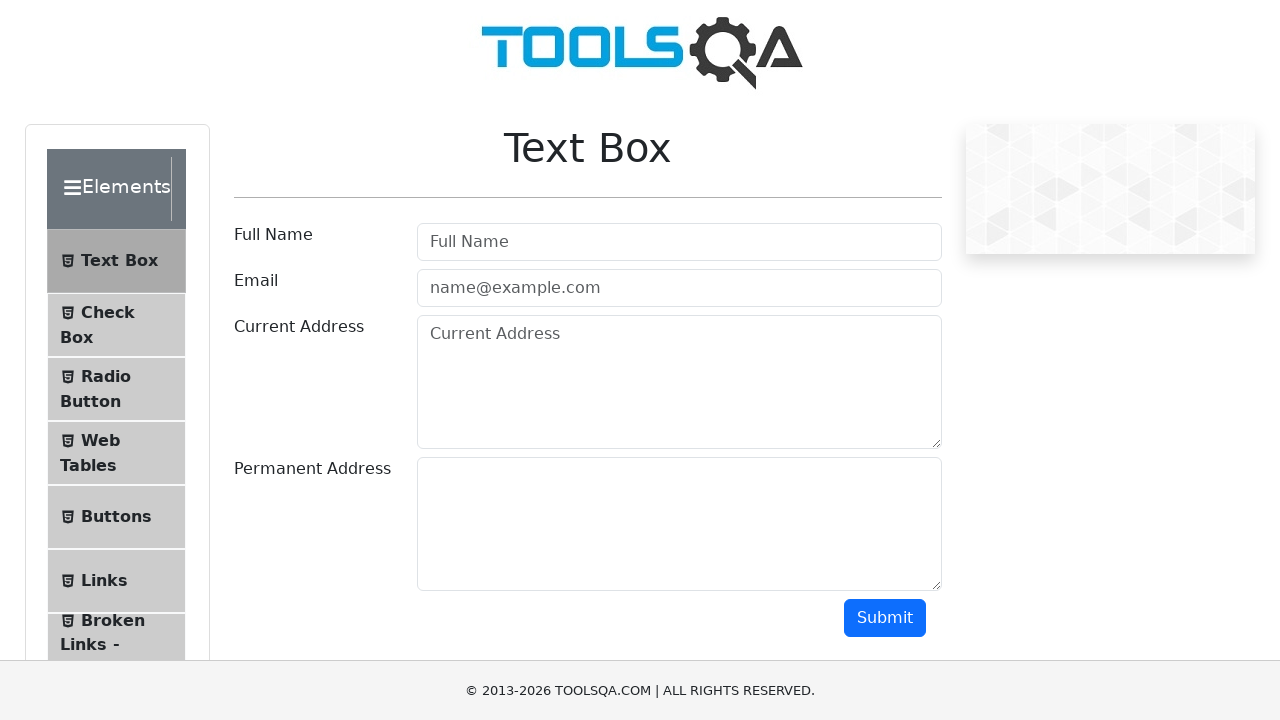

Entered invalid email format 'test' on internal:attr=[placeholder="name@example.com"i]
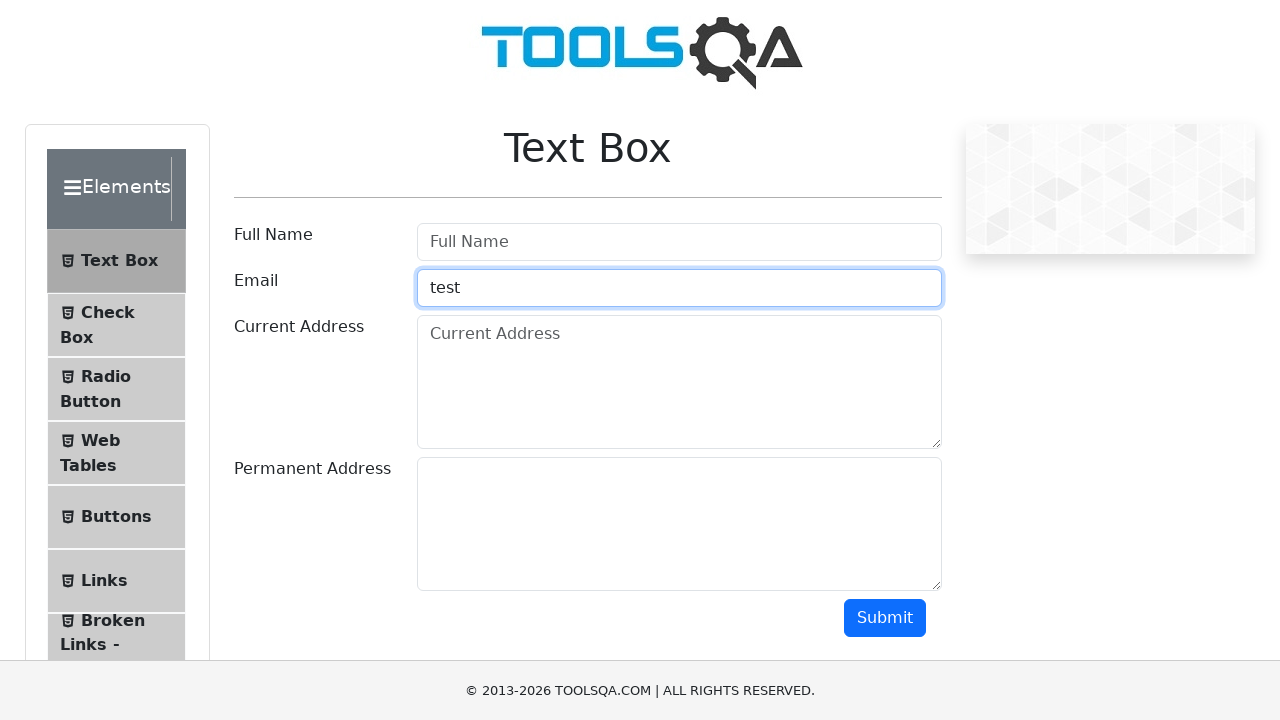

Clicked submit button with 'test' email format at (885, 618) on internal:role=button[name="Submit"i]
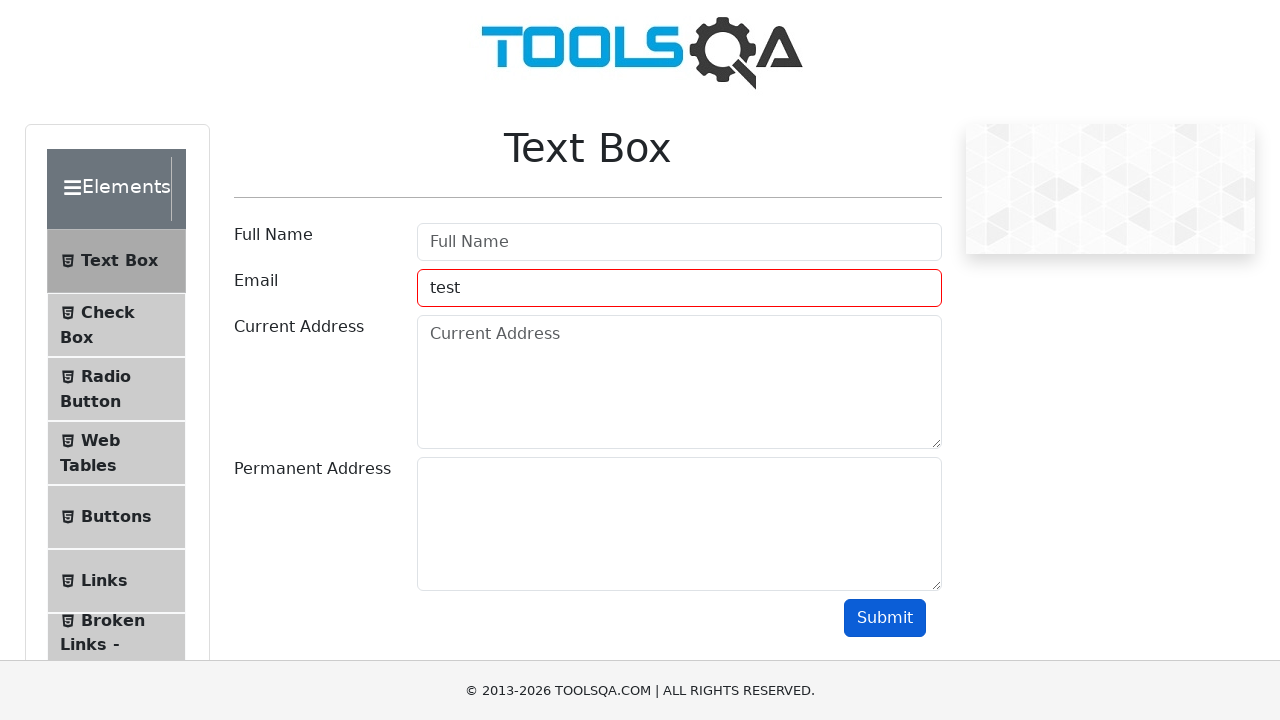

Entered invalid email format 'test@' on internal:attr=[placeholder="name@example.com"i]
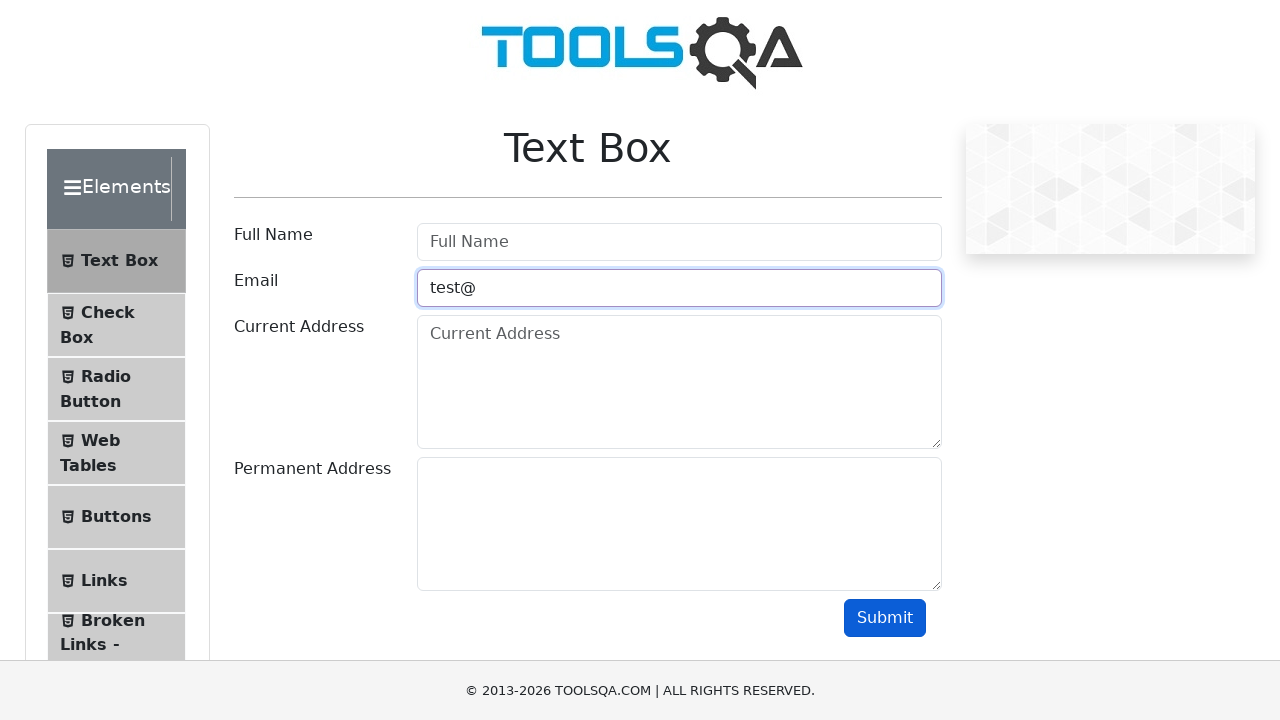

Clicked submit button with 'test@' email format at (885, 618) on internal:role=button[name="Submit"i]
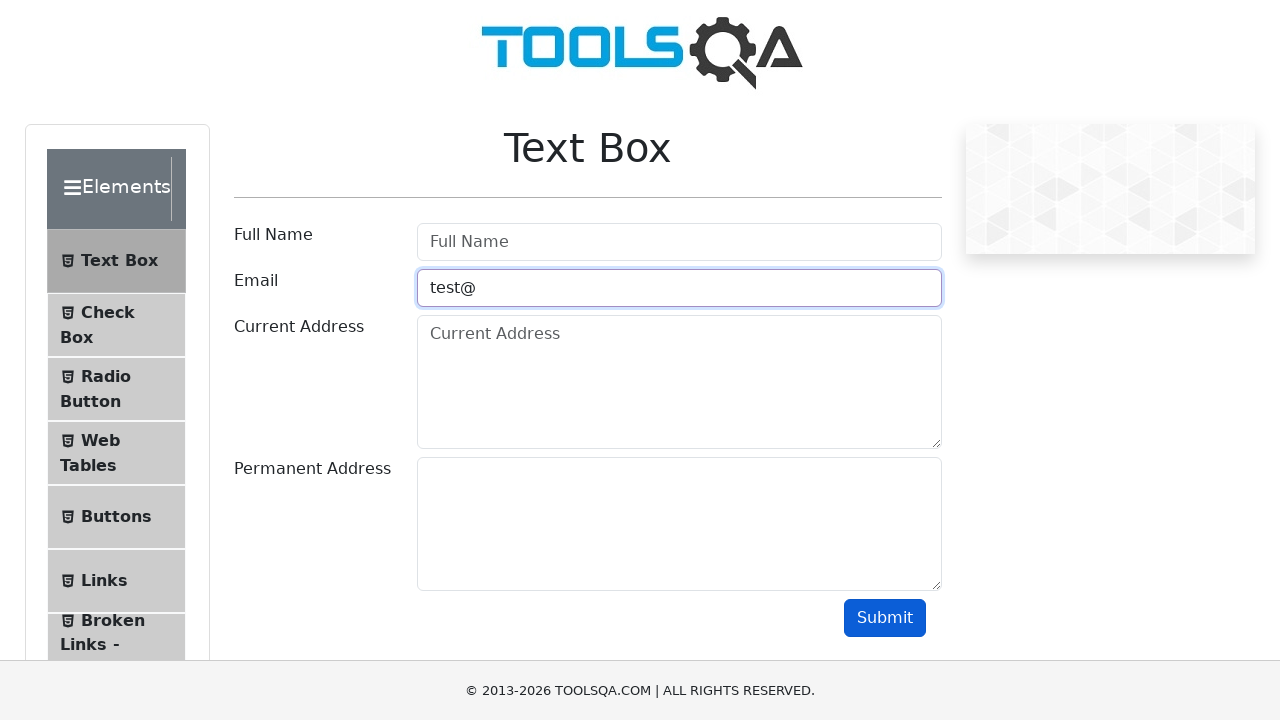

Entered invalid email format 'test@test' on internal:attr=[placeholder="name@example.com"i]
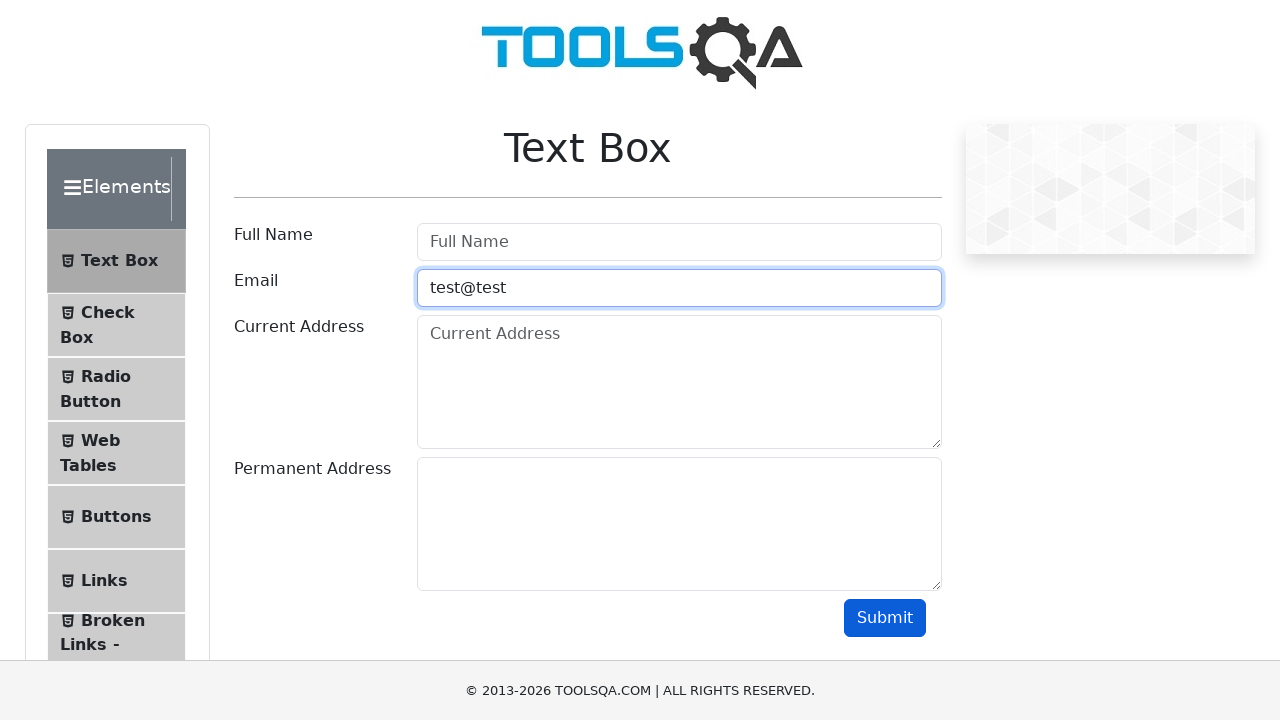

Clicked submit button with 'test@test' email format at (885, 618) on internal:role=button[name="Submit"i]
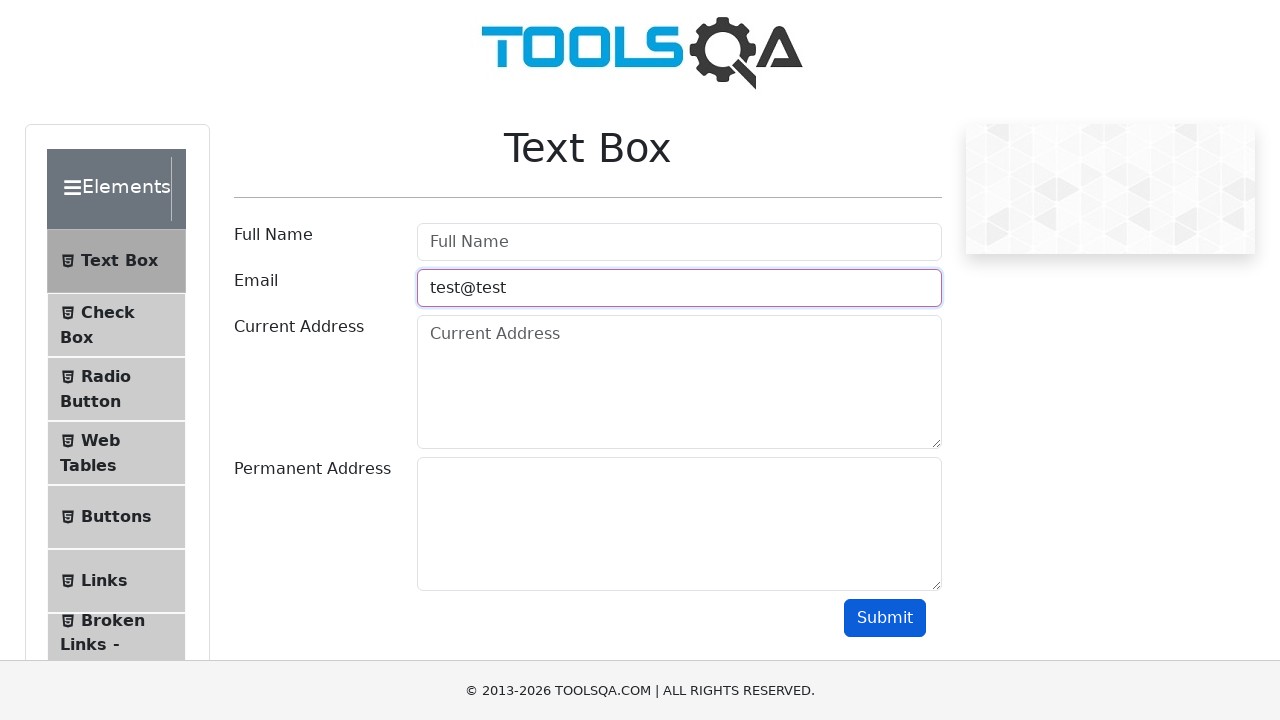

Entered valid email format 'test@test.test' on internal:attr=[placeholder="name@example.com"i]
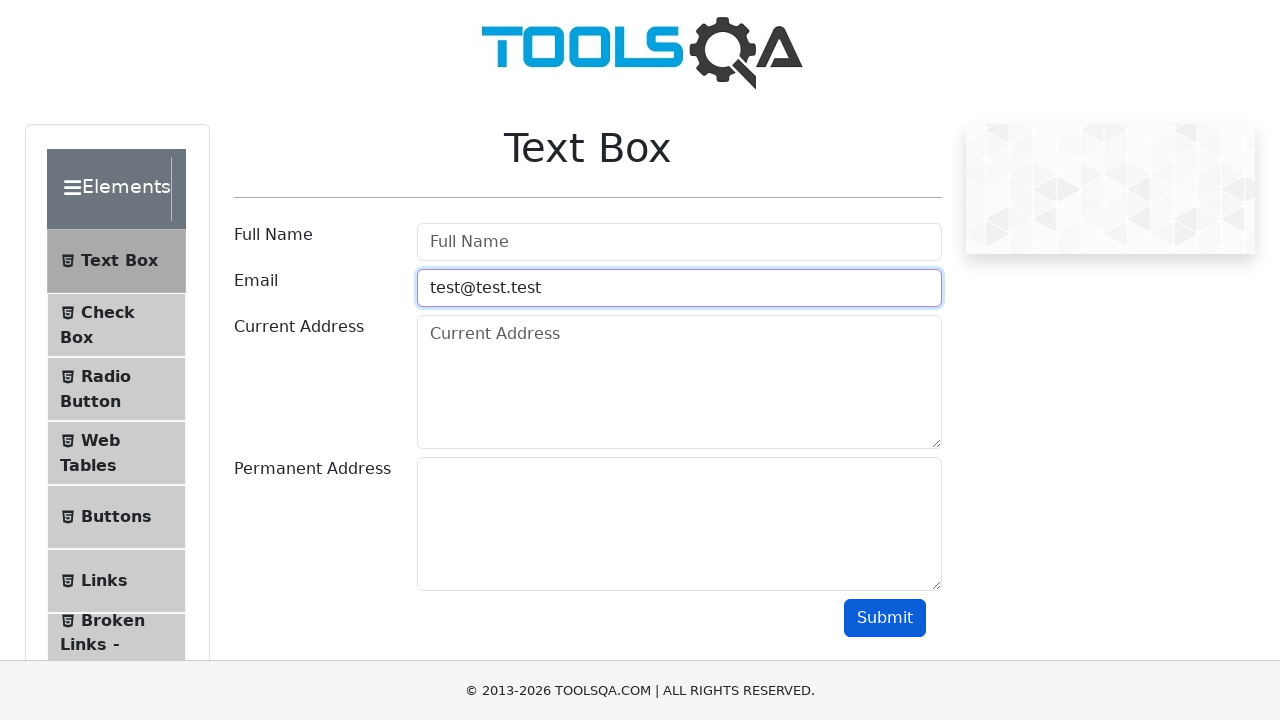

Clicked submit button with 'test@test.test' email format at (885, 618) on internal:role=button[name="Submit"i]
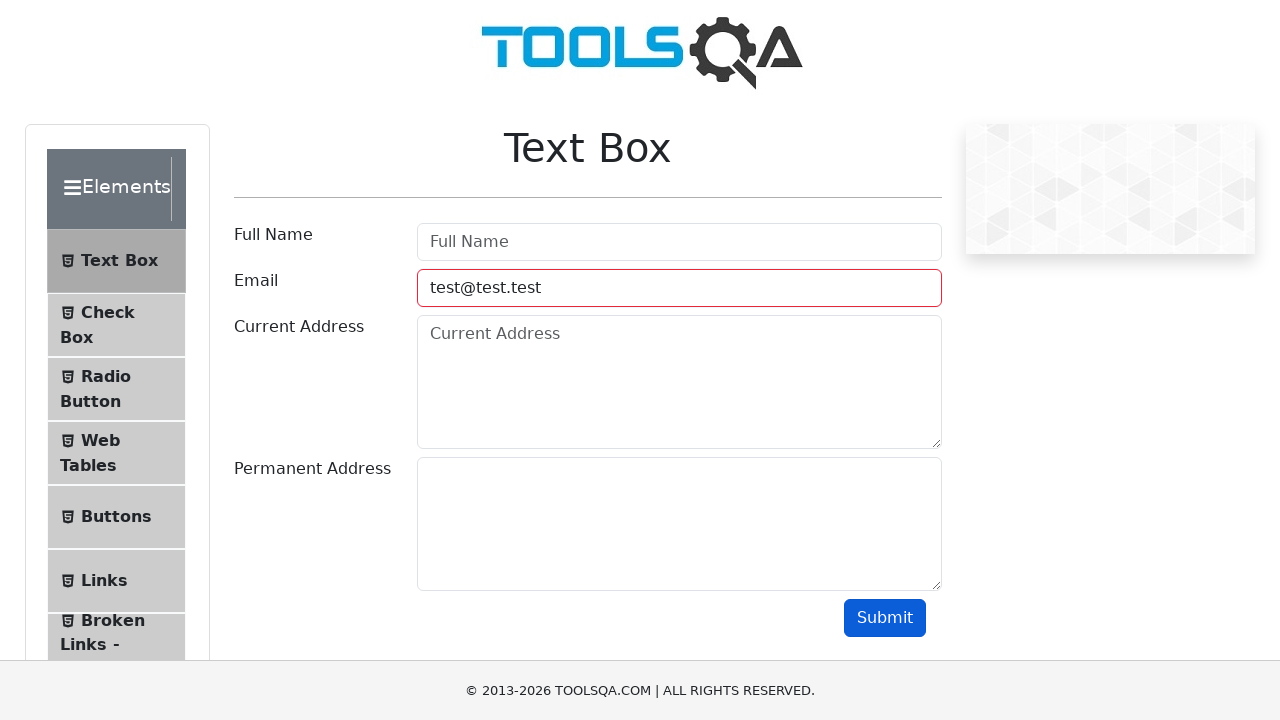

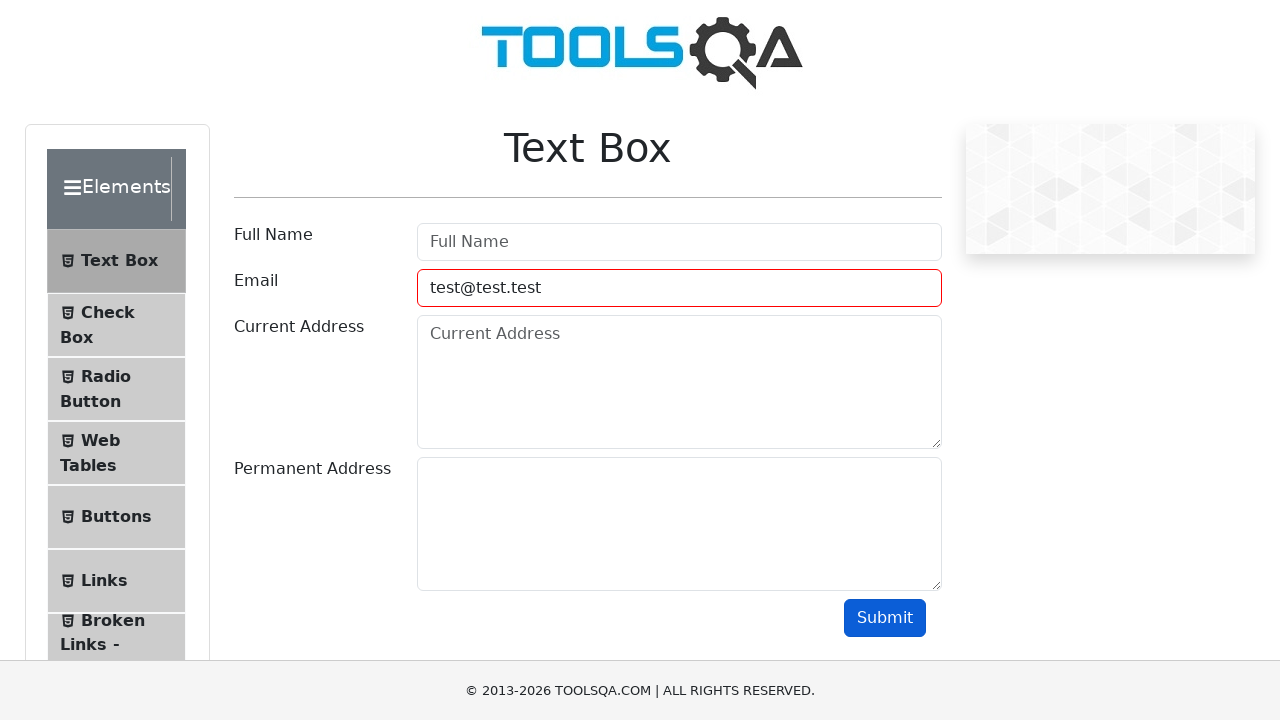